Tests scrolling functionality on a webpage by scrolling down and up using JavaScript execution and keyboard actions

Starting URL: http://www.rediff.com/

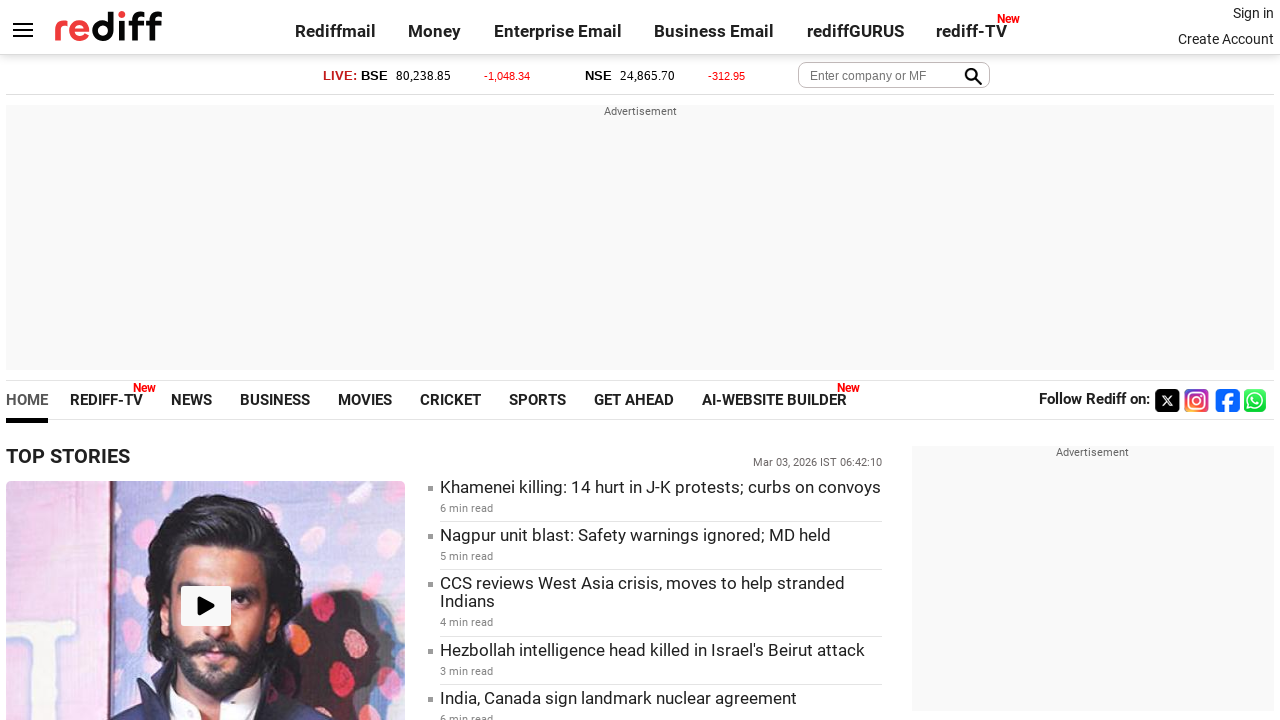

Scrolled down 2500 pixels using JavaScript
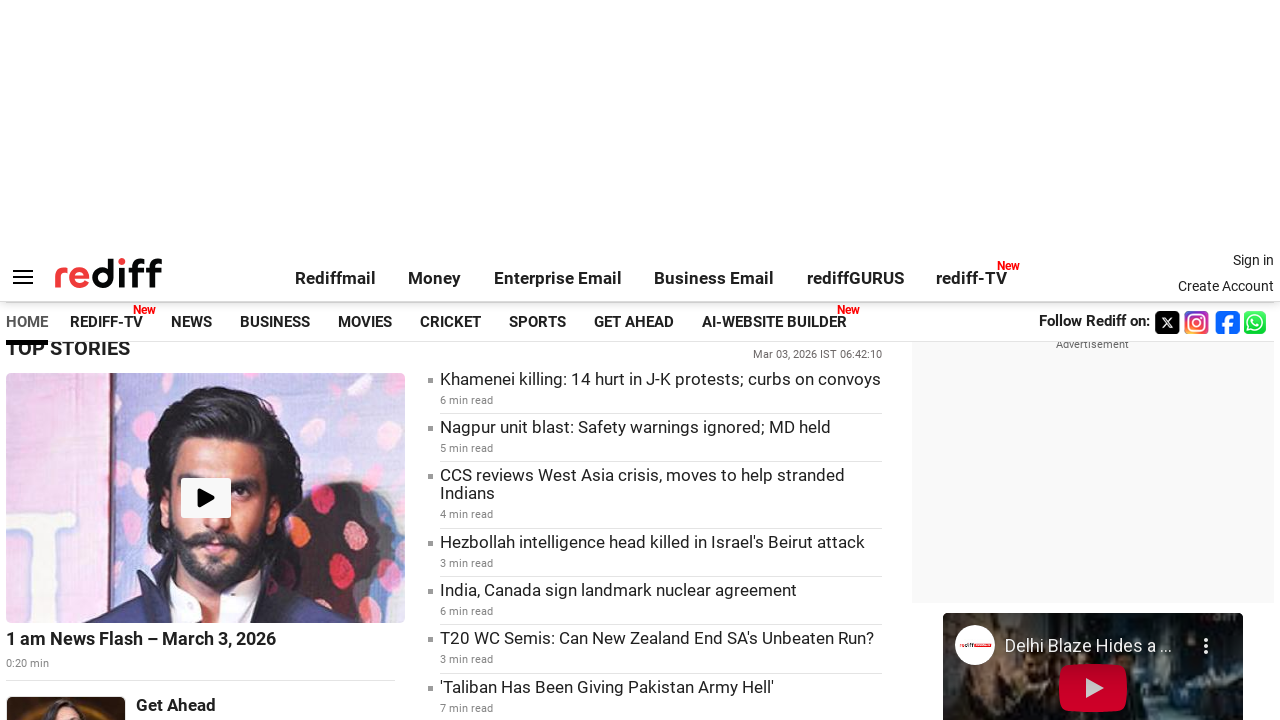

Waited 1 second to observe scroll down
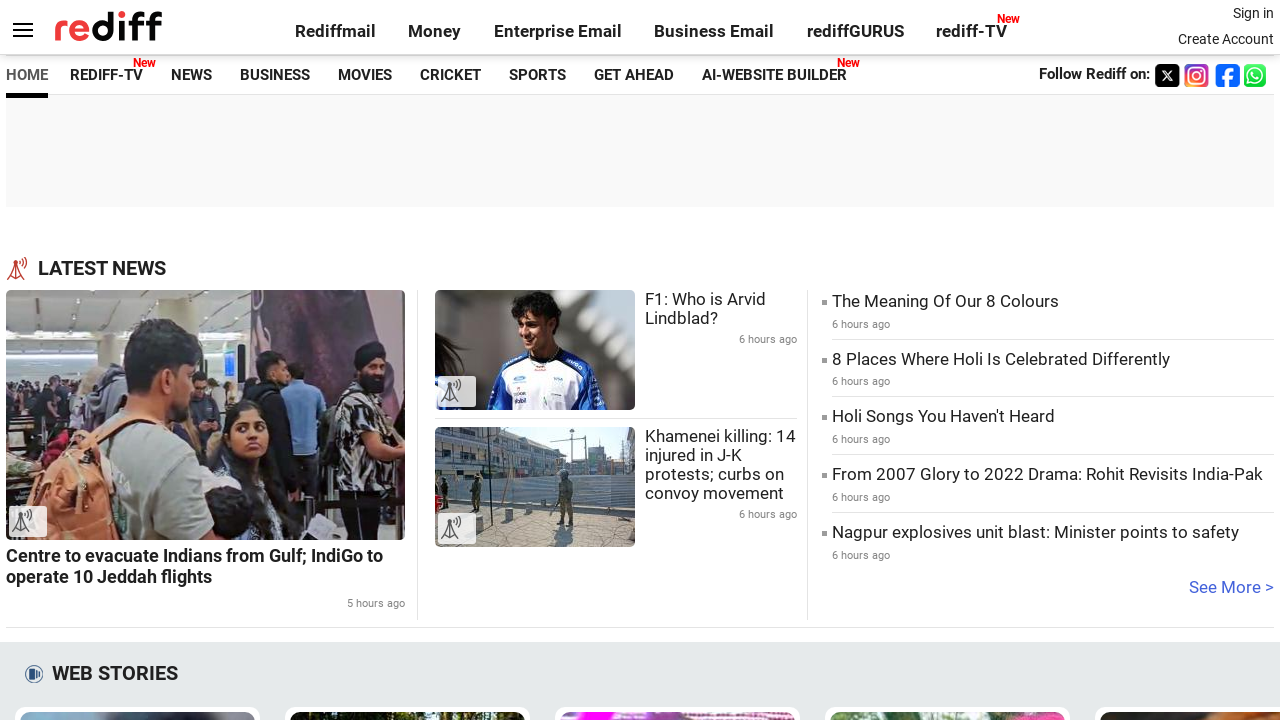

Scrolled up 2500 pixels using JavaScript
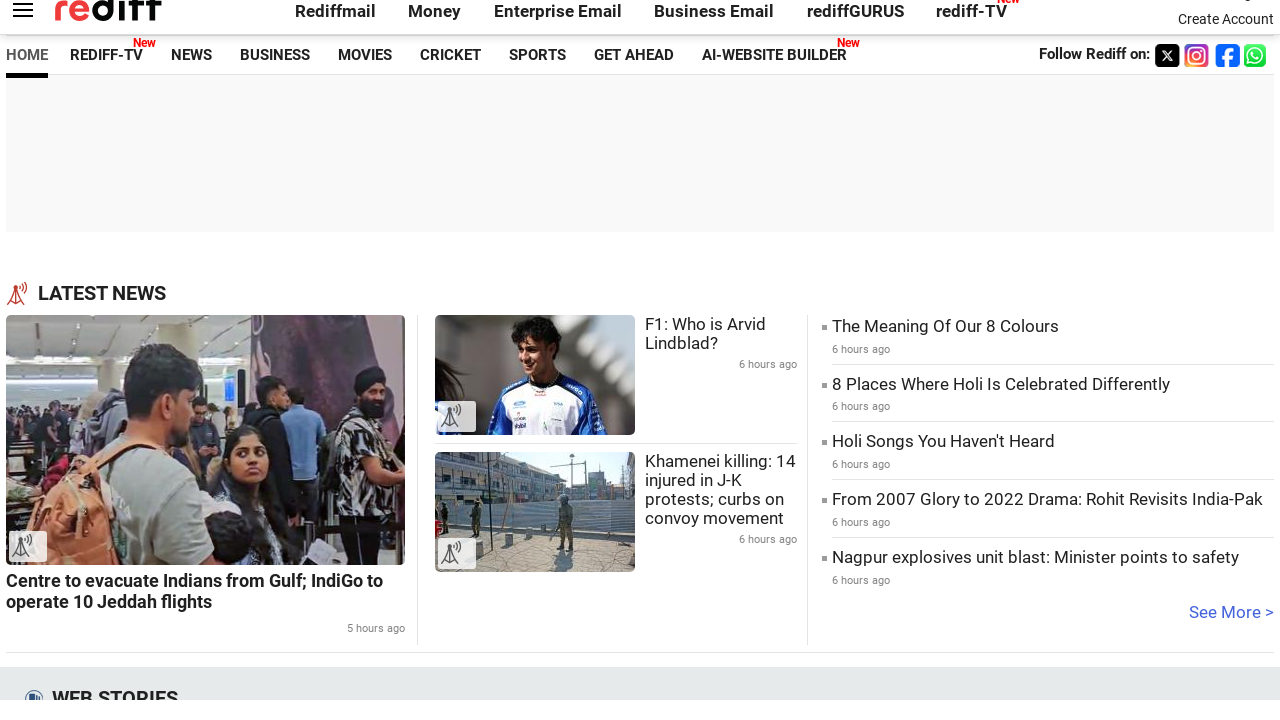

Waited 1 second to observe scroll up
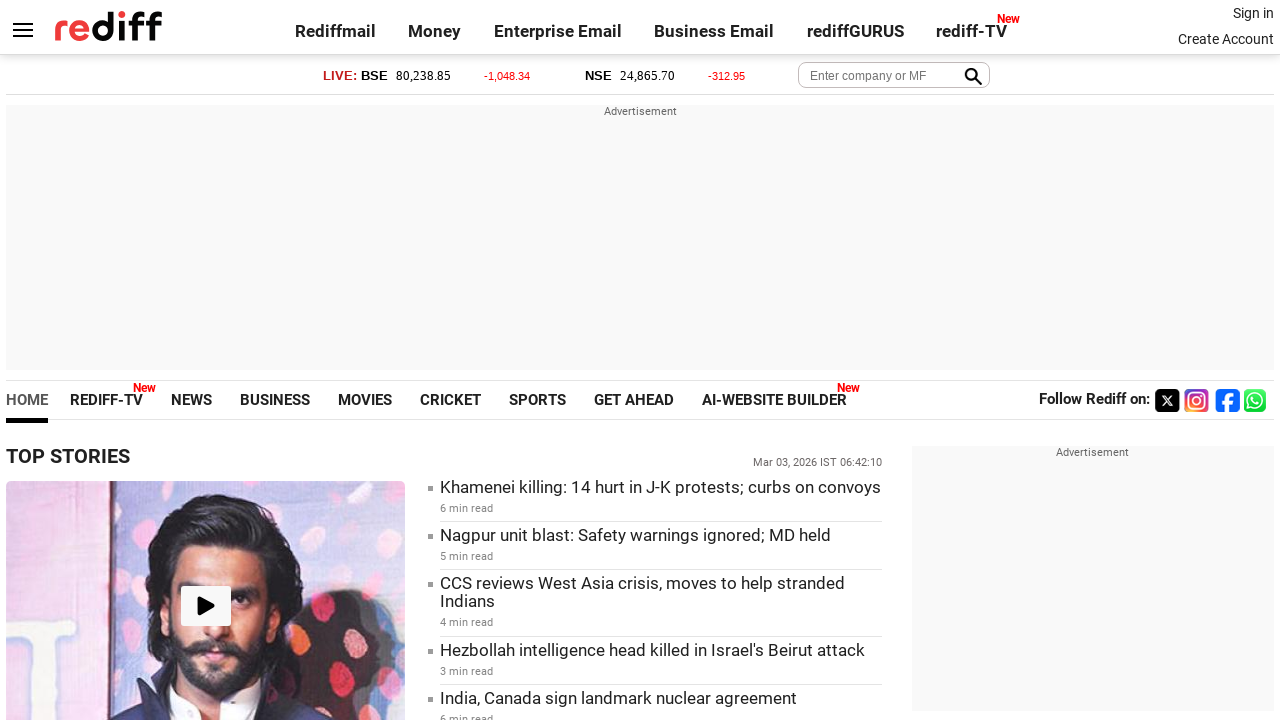

Pressed Ctrl+End to scroll to bottom of page
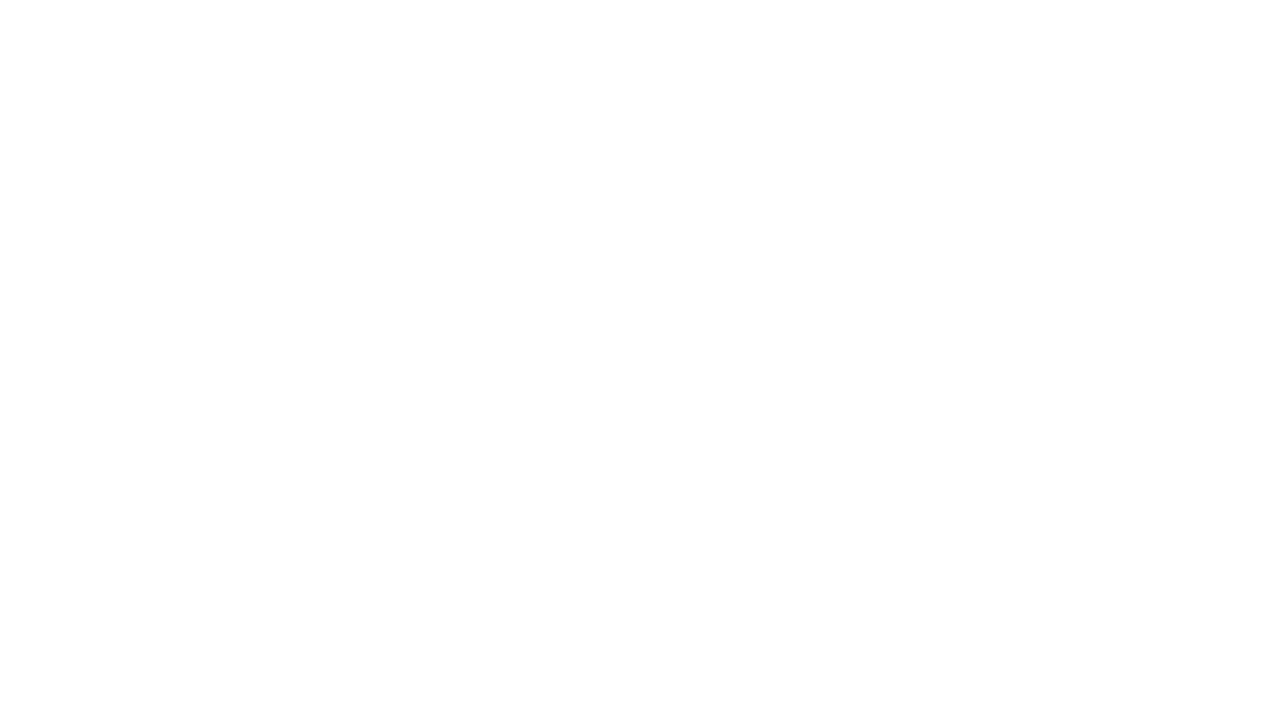

Waited 1 second to observe scroll to bottom
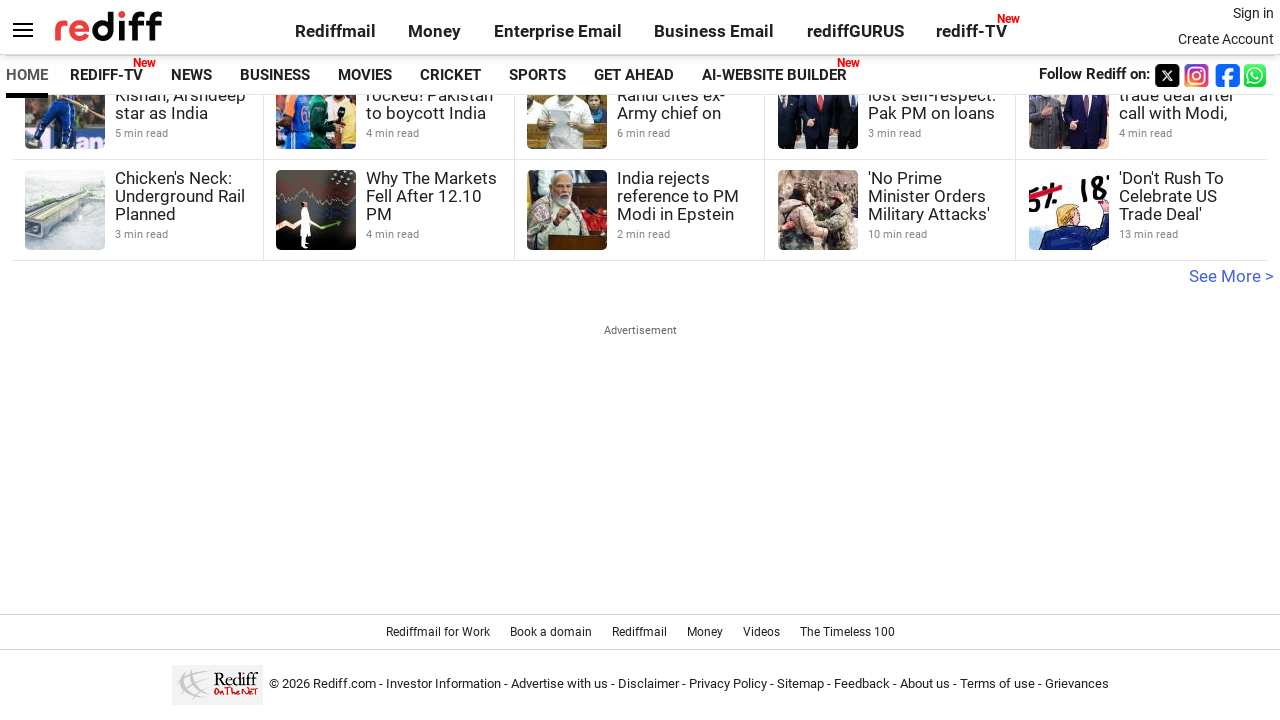

Pressed Ctrl+Home to scroll to top of page
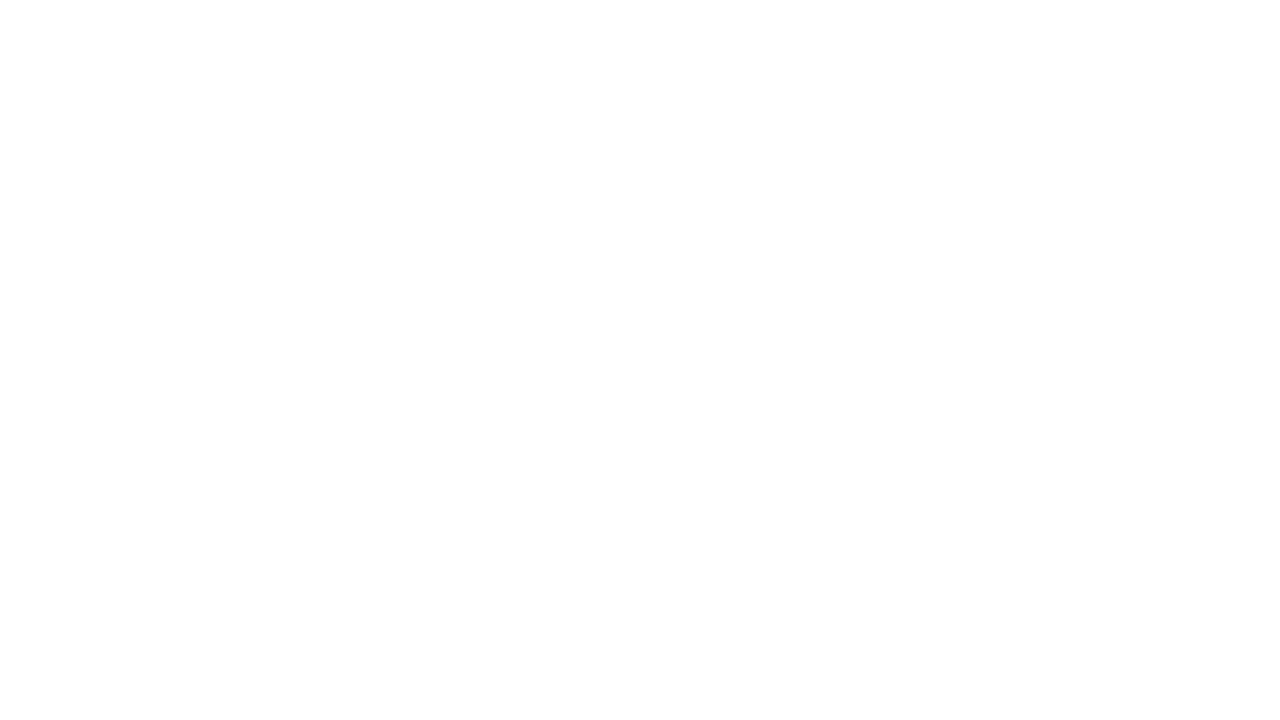

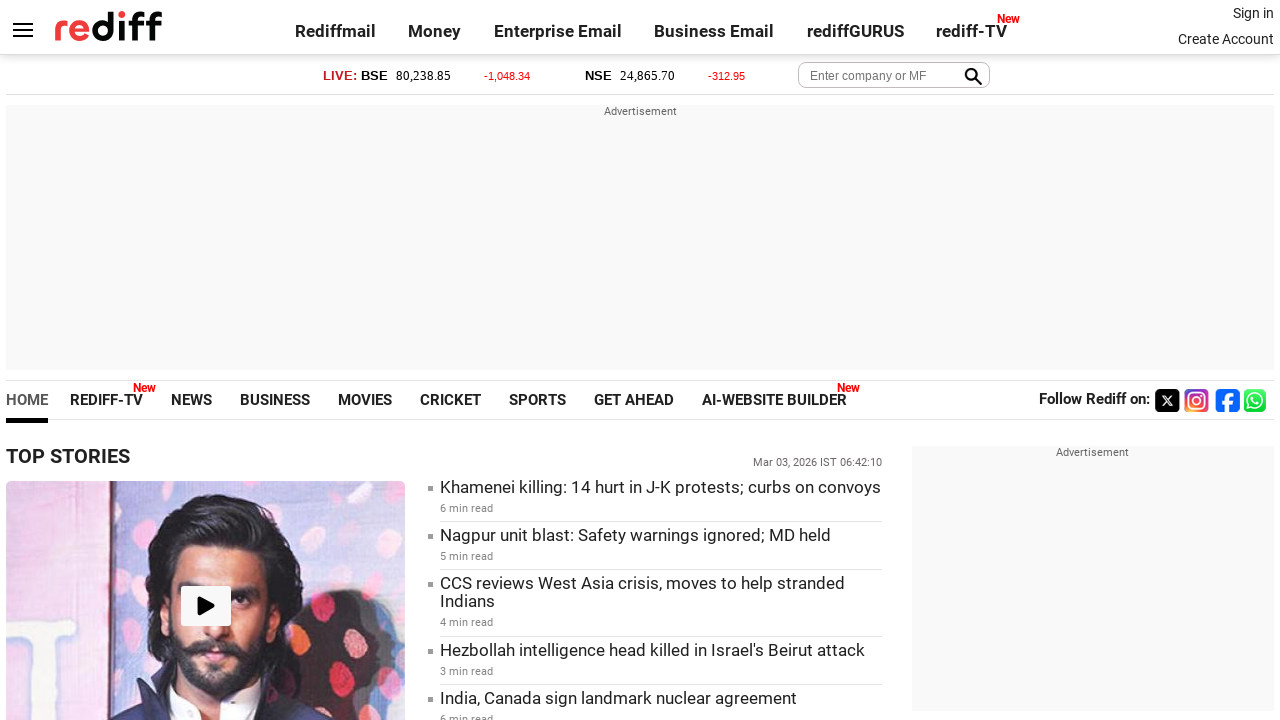